Navigates to WiseQuarter homepage, refreshes the page, and verifies the URL contains "wisequarter"

Starting URL: https://www.wisequarter.com

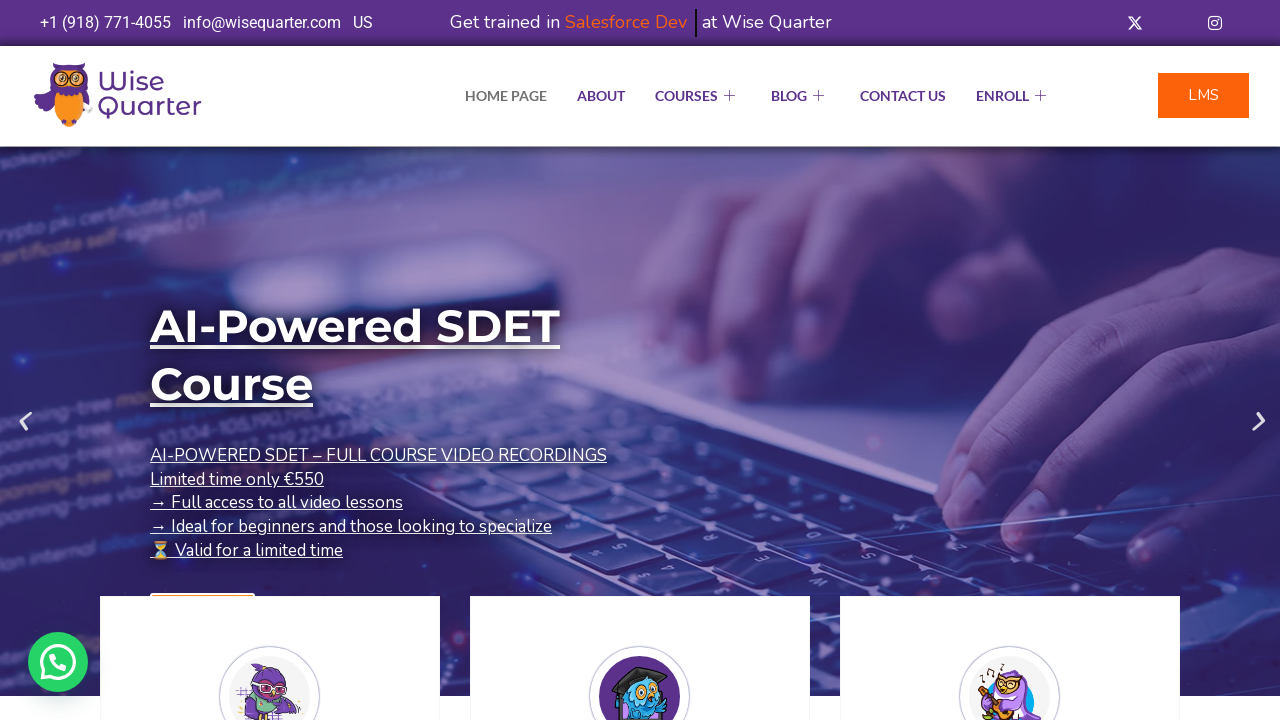

Waited for page to load (domcontentloaded)
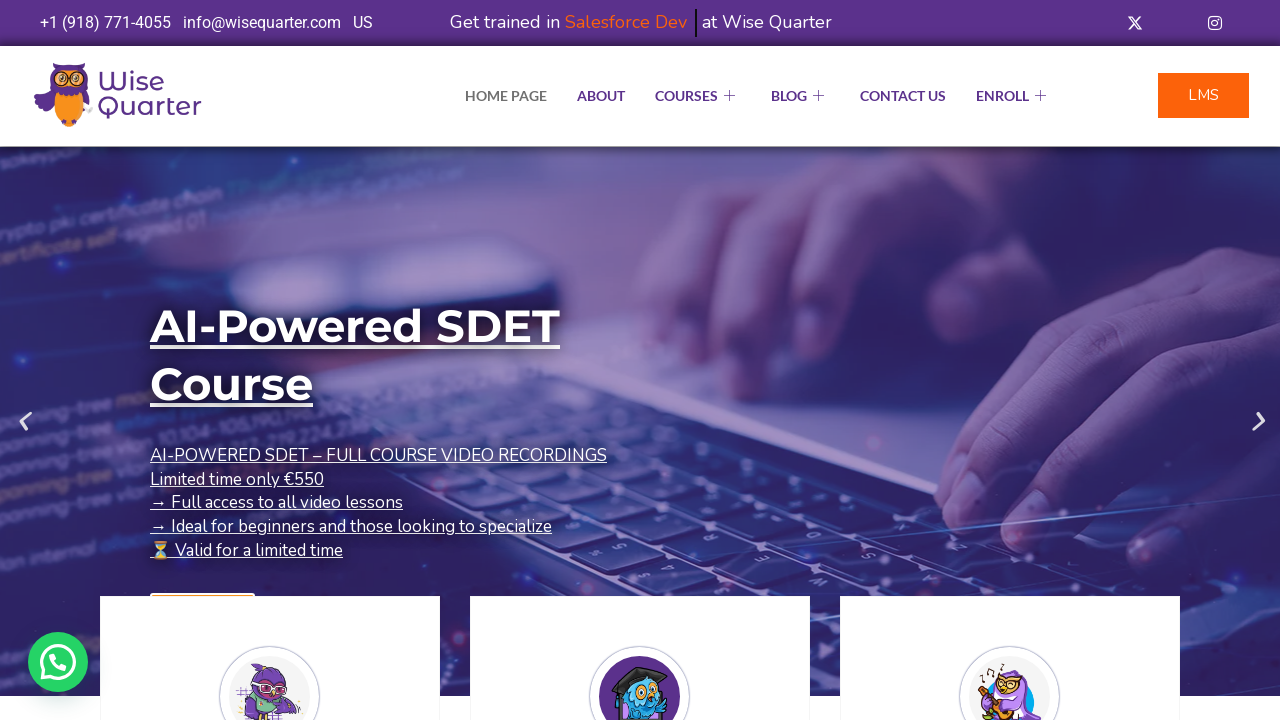

Refreshed the WiseQuarter homepage
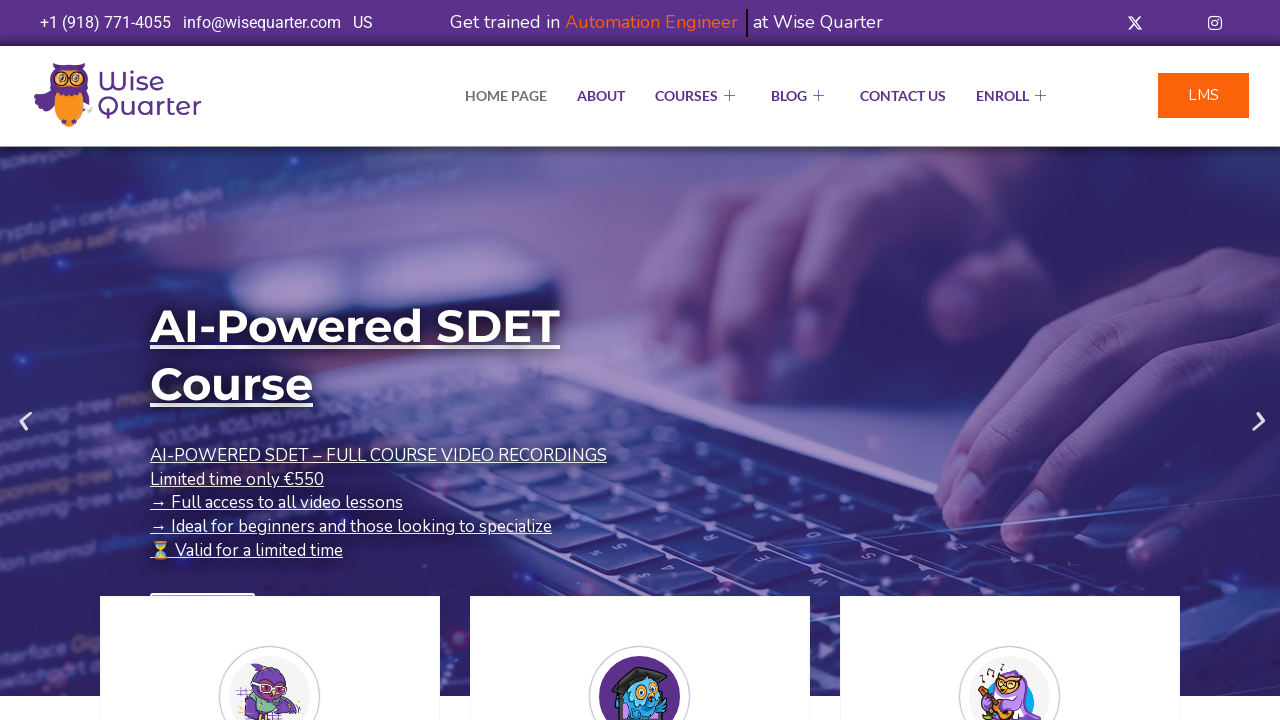

Waited for page to load after refresh (domcontentloaded)
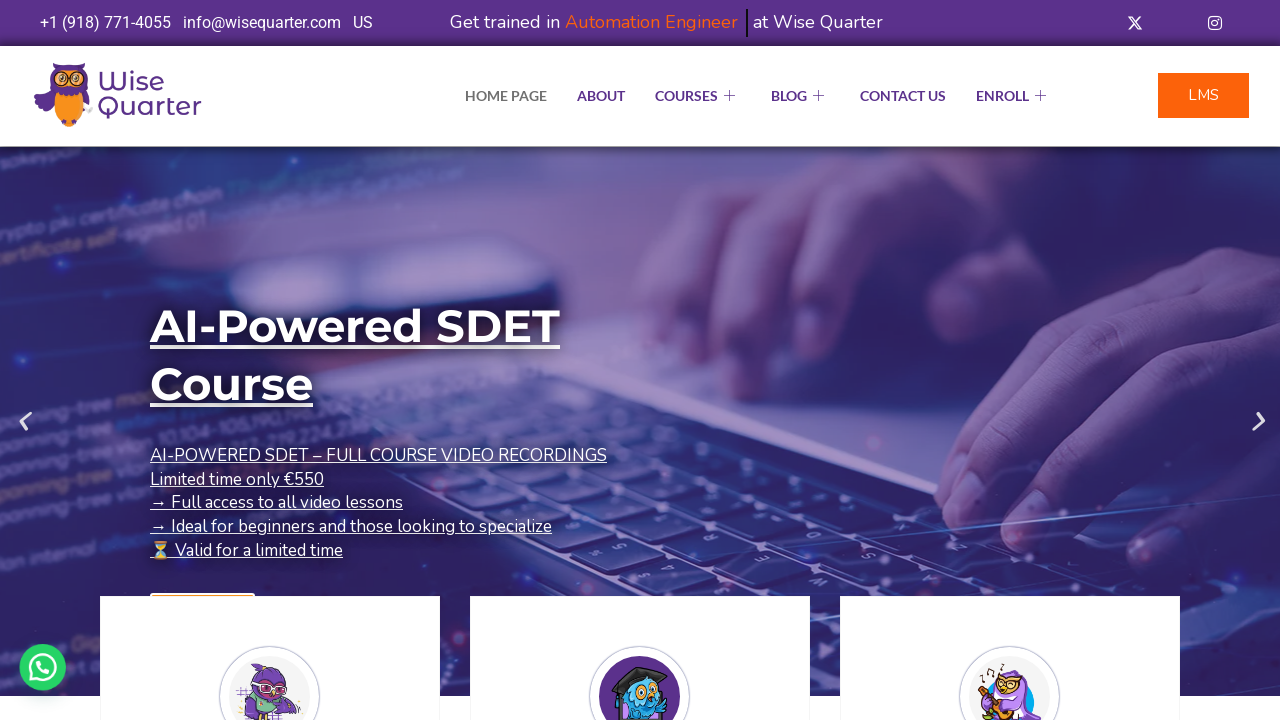

Verified URL contains 'wisequarter': https://wisequarter.com/
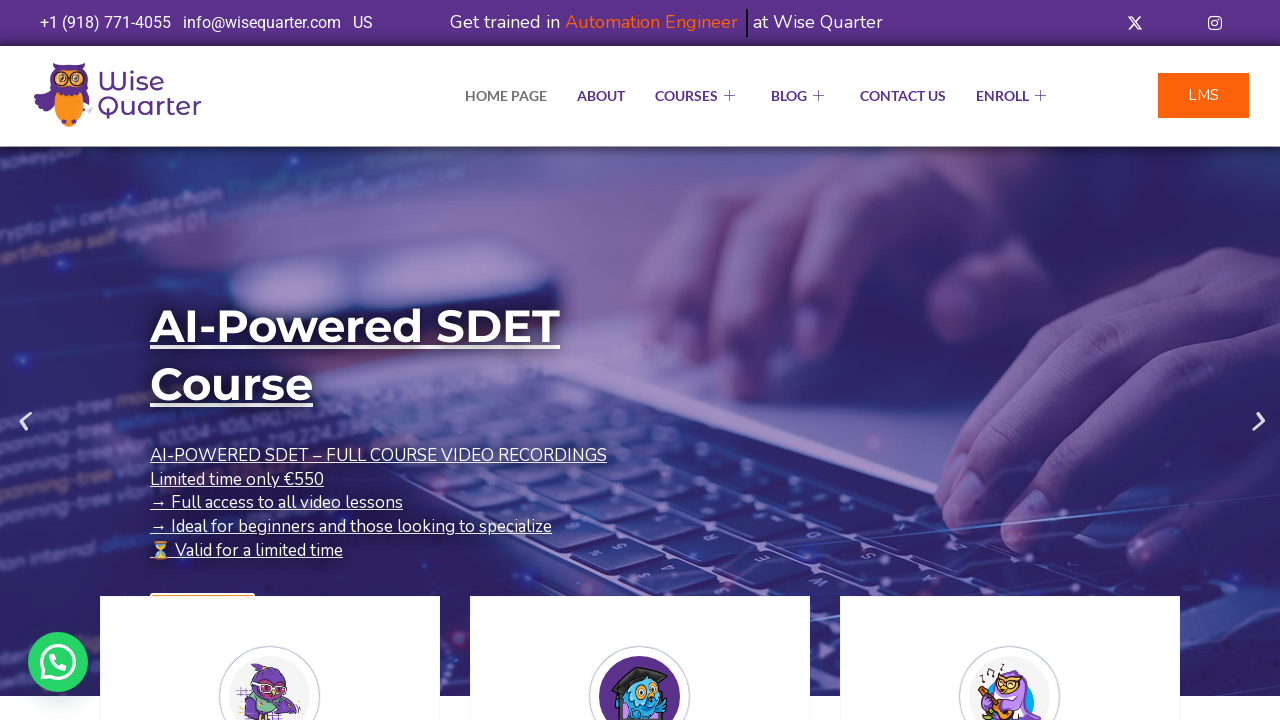

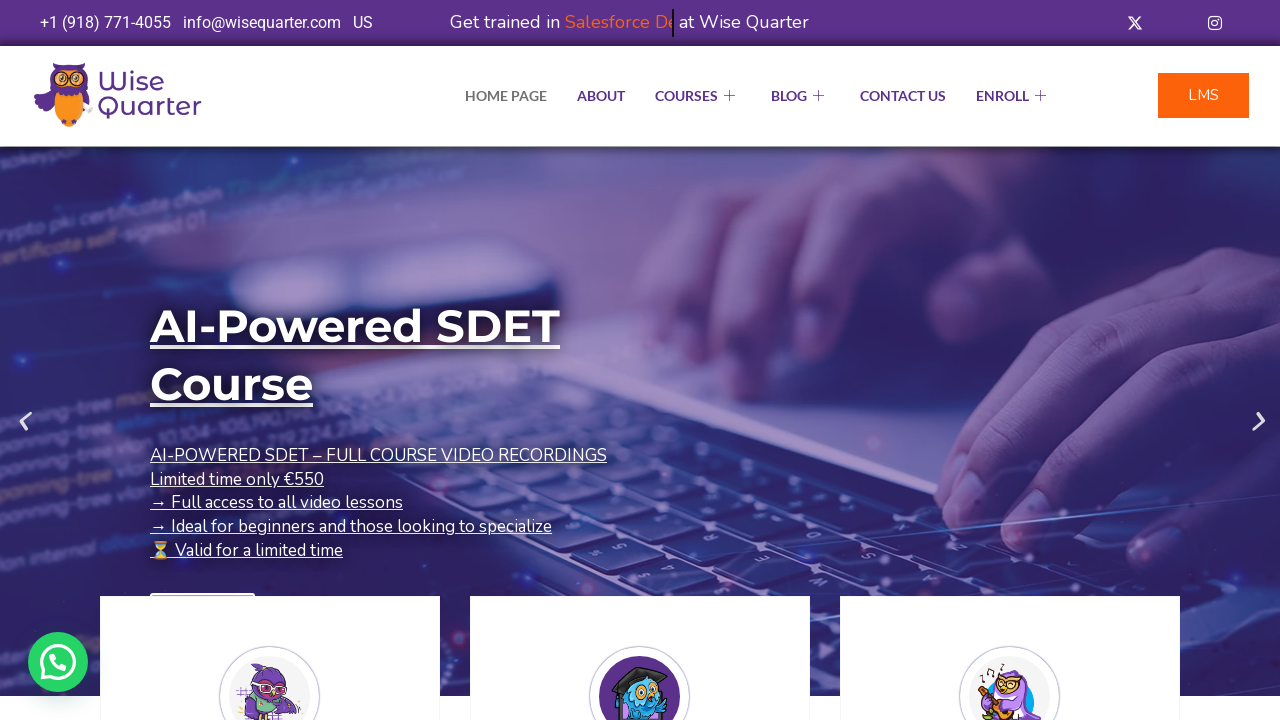